Tests a math calculation form by reading two numbers, calculating their sum, selecting the result from a dropdown, and submitting the form

Starting URL: https://suninjuly.github.io/selects1.html

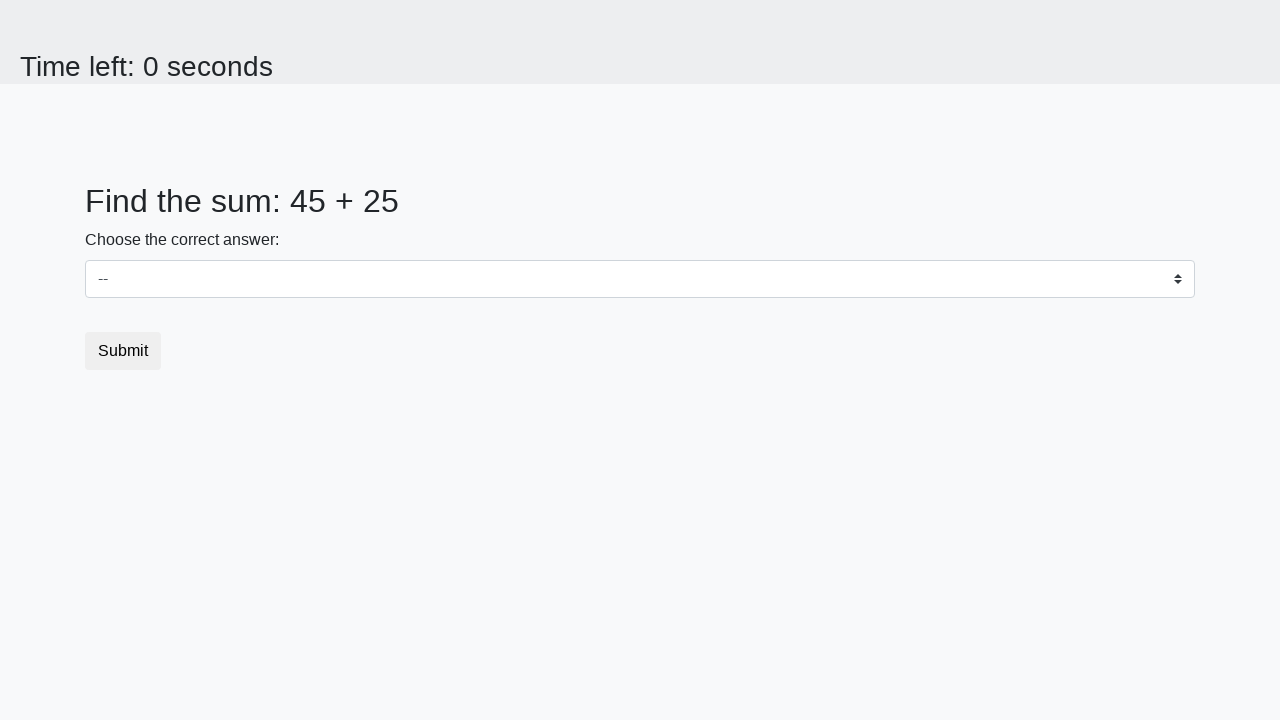

Located first number element (#num1)
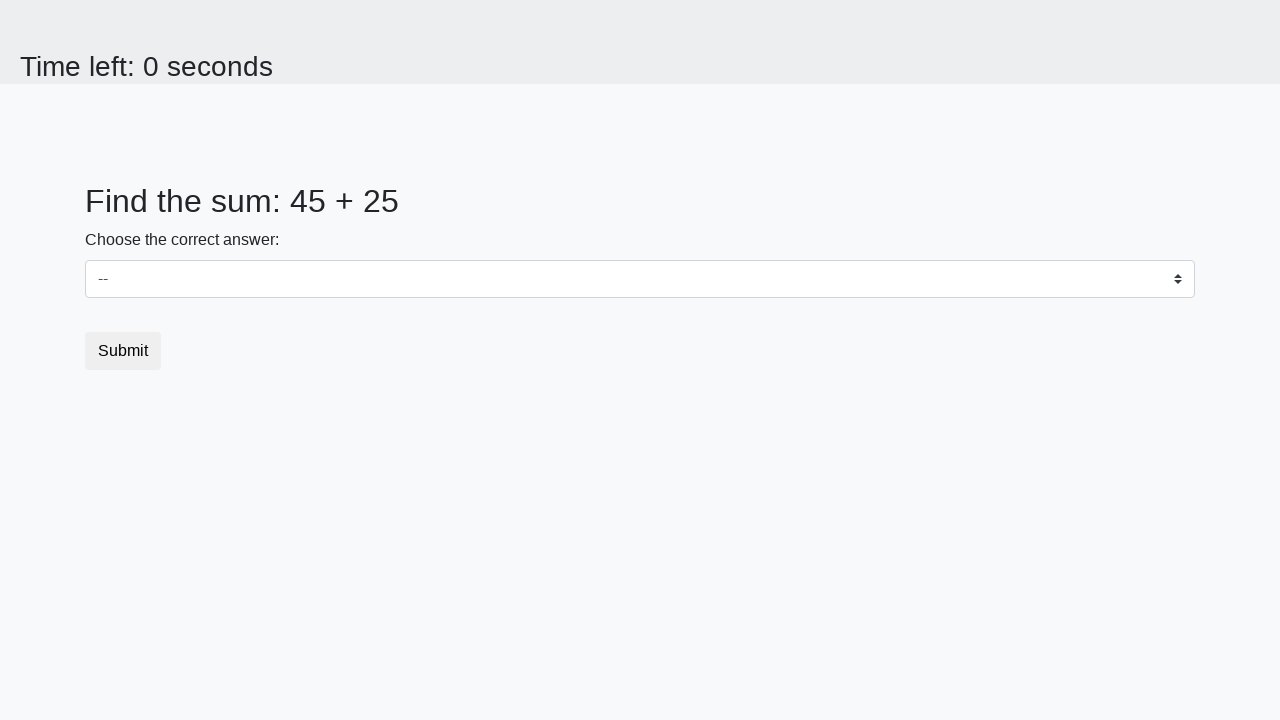

Located second number element (#num2)
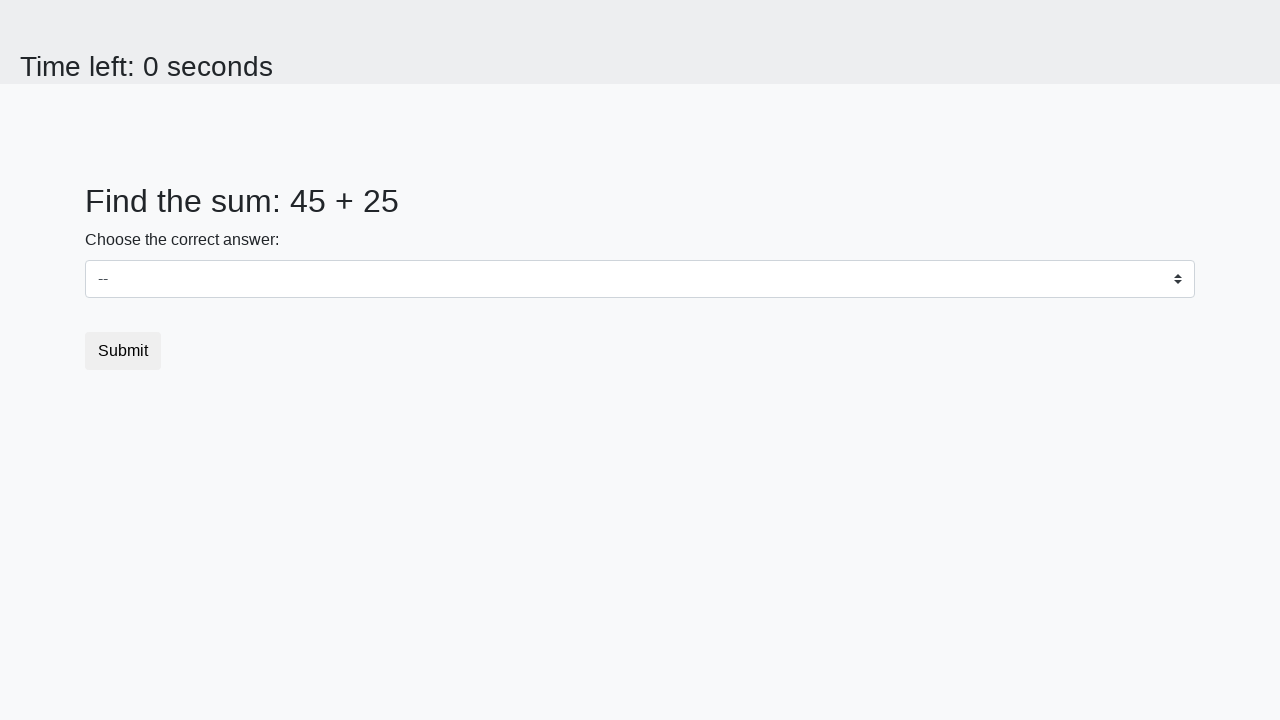

Read first number: 45
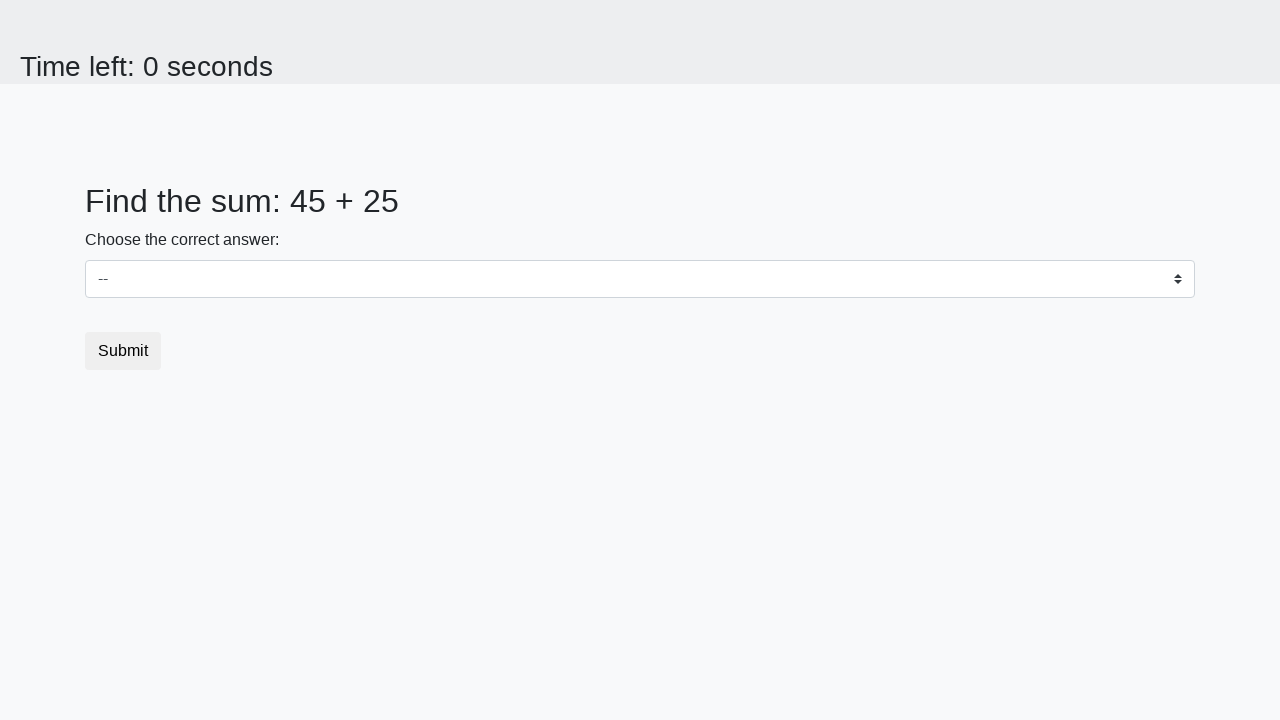

Read second number: 25
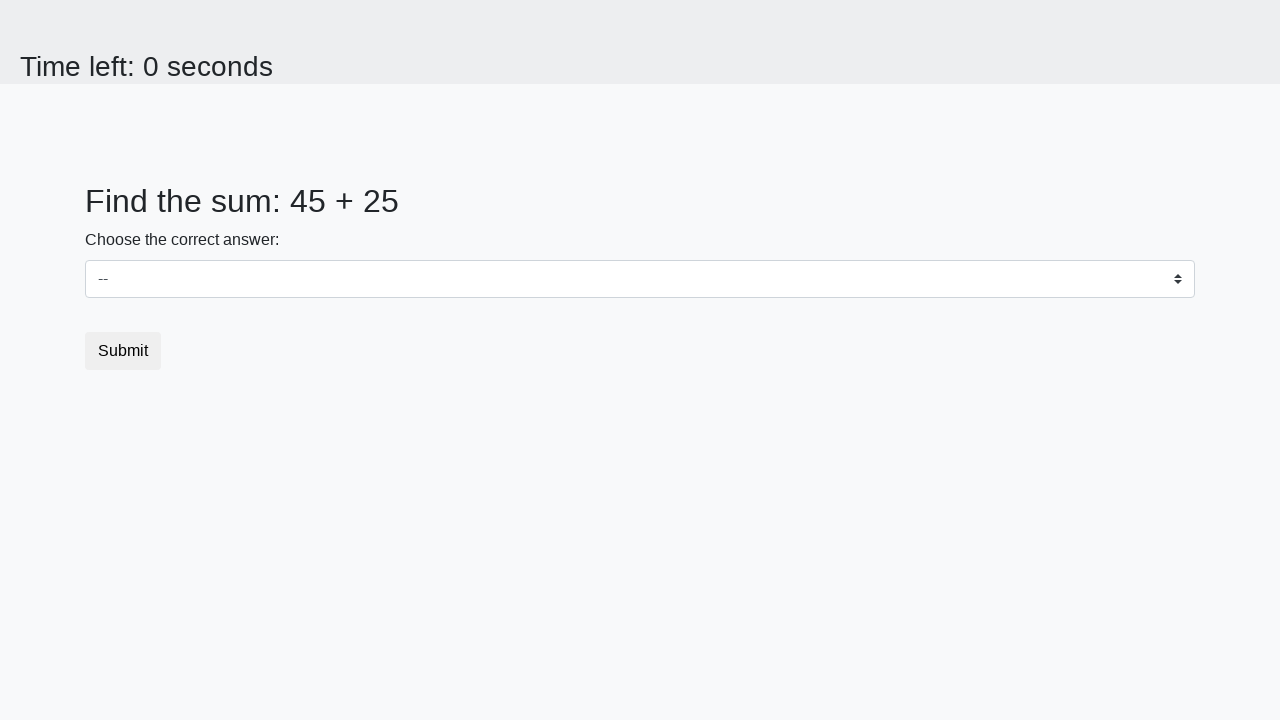

Calculated sum: 45 + 25 = 70
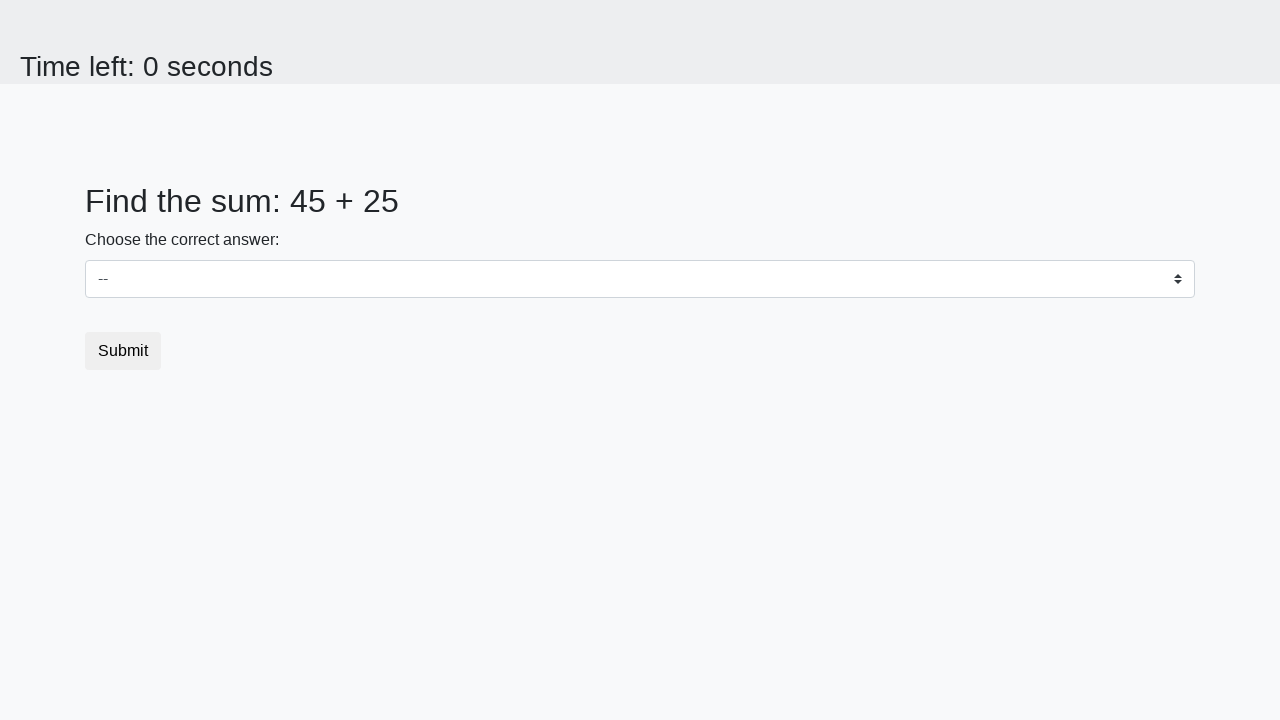

Selected result (70) from dropdown on #dropdown
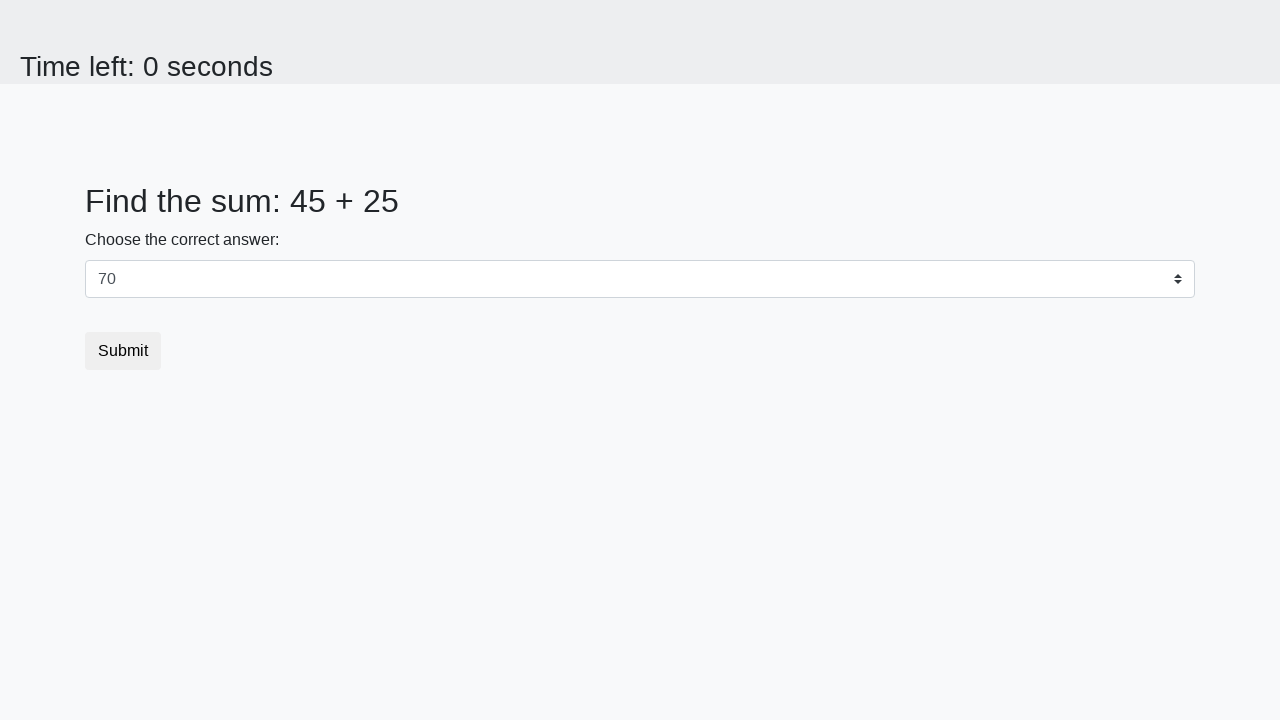

Clicked submit button to submit the form at (123, 351) on button
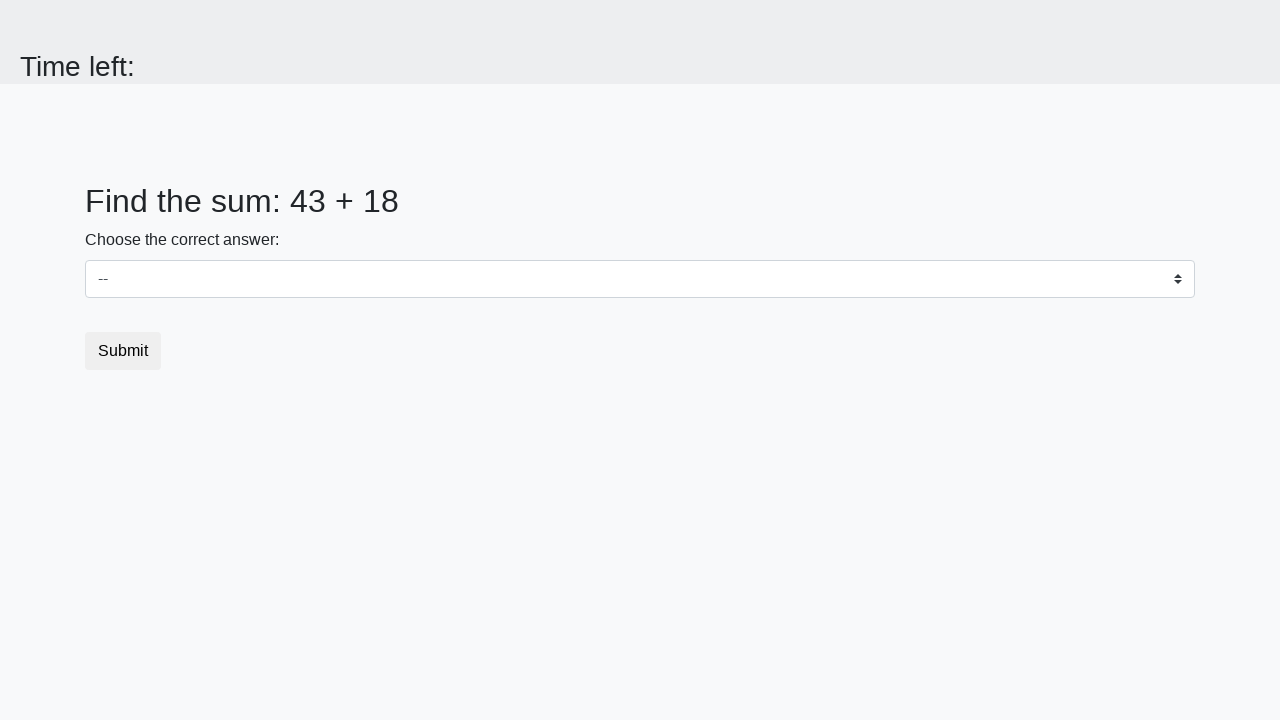

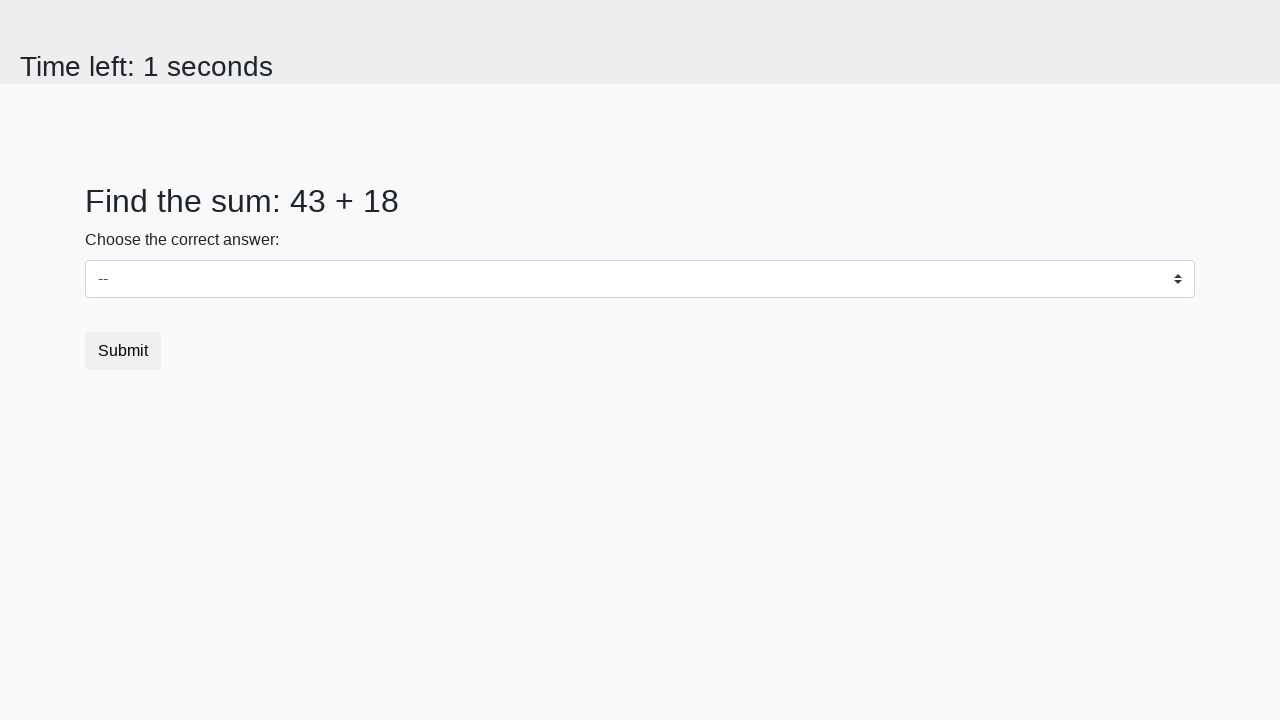